Tests progress bar by starting it, waiting for 75%, and stopping it

Starting URL: http://uitestingplayground.com/progressbar

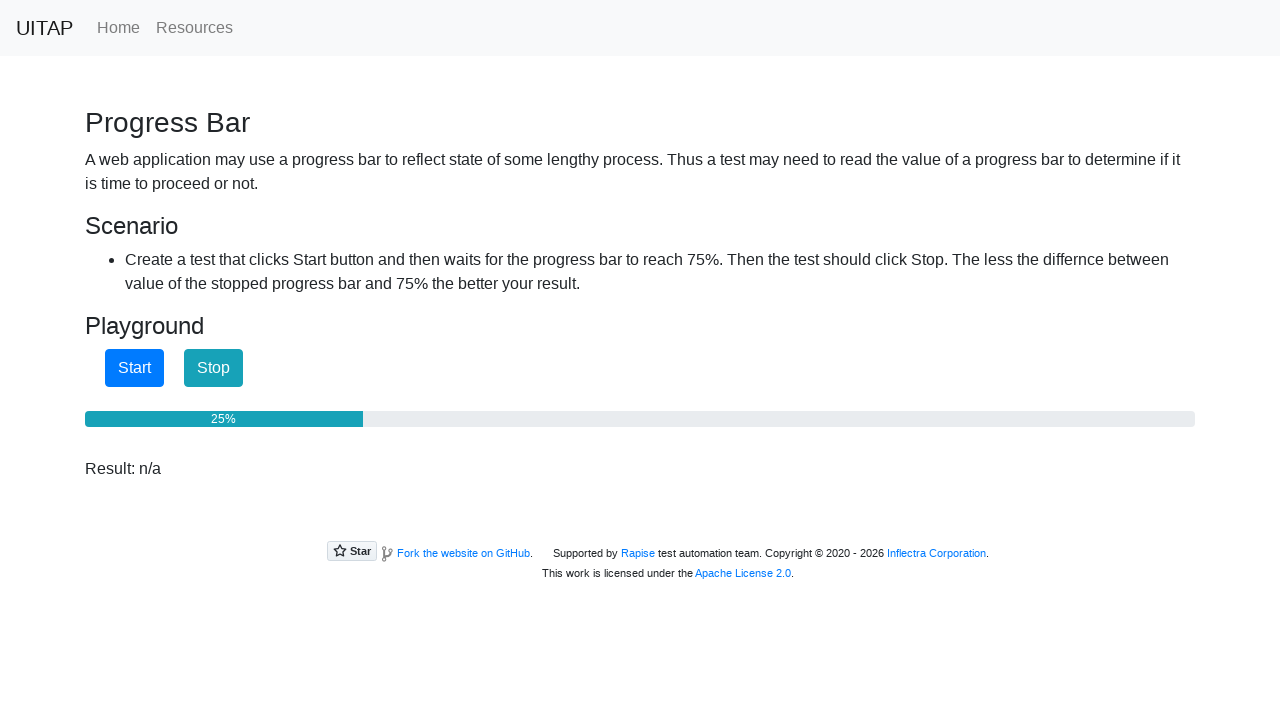

Clicked Start button to begin progress bar at (134, 368) on internal:role=button[name="Start"i]
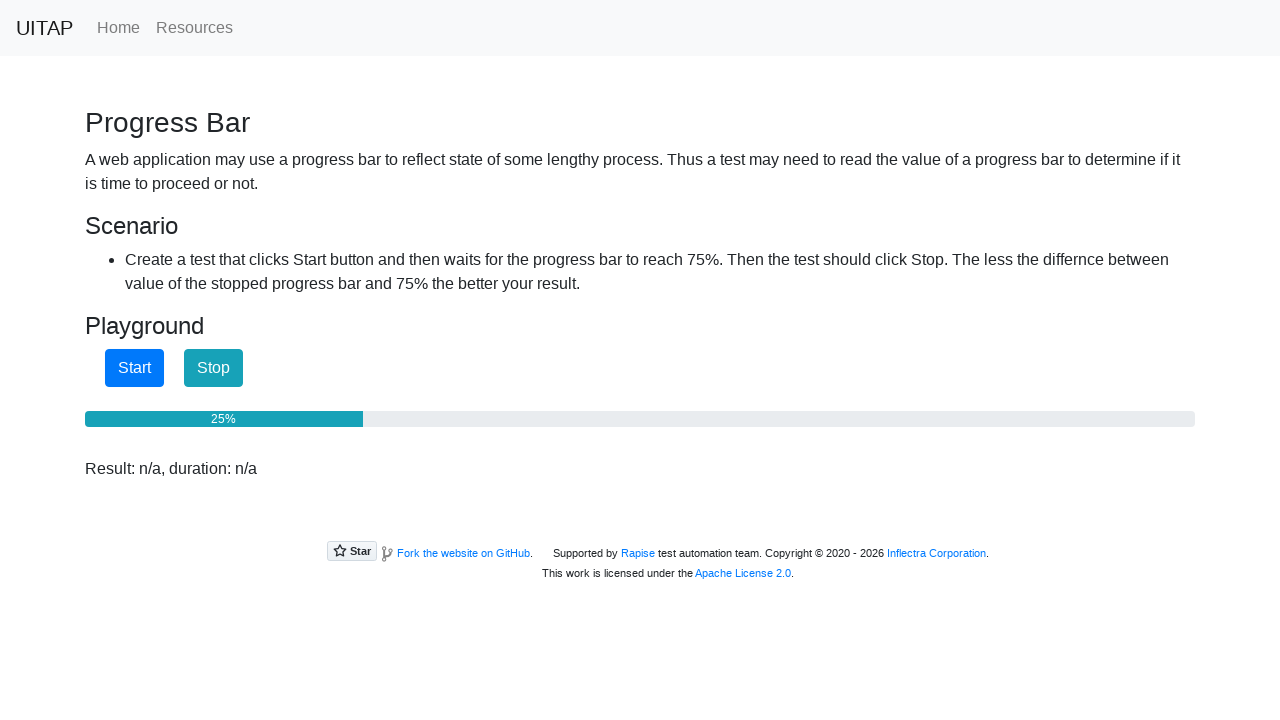

Progress bar reached 75%
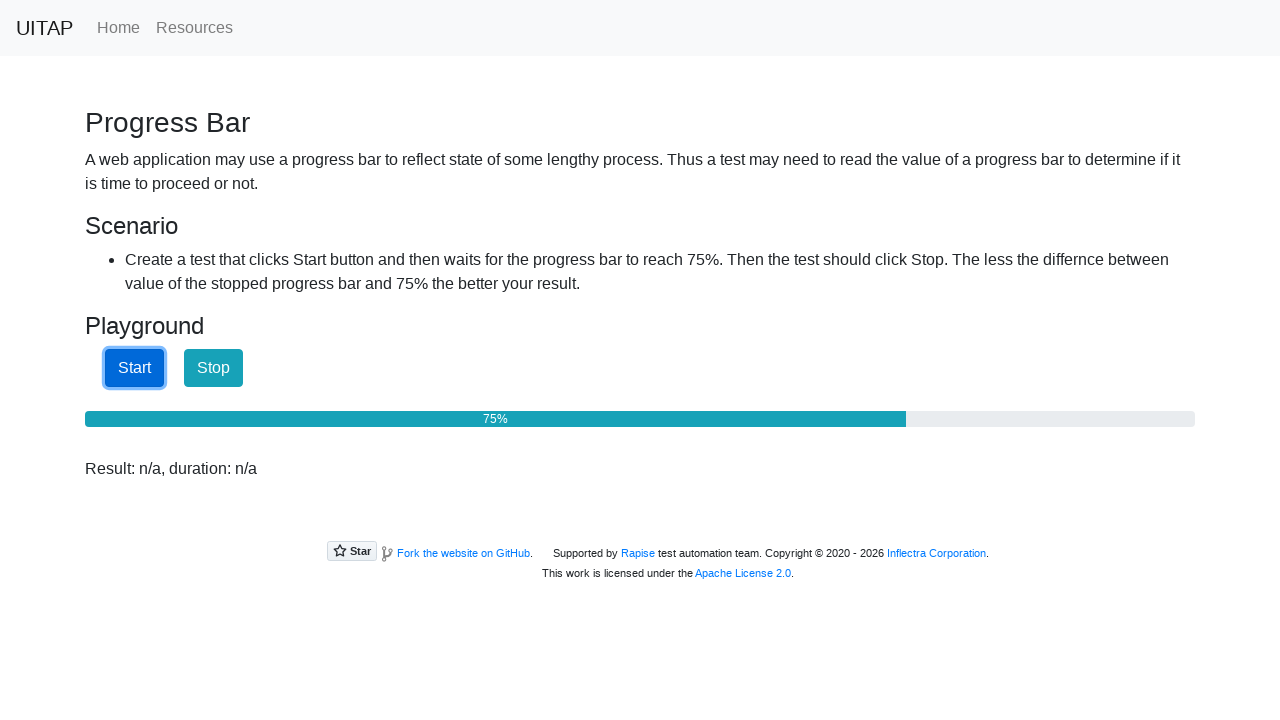

Clicked Stop button to halt progress bar at (214, 368) on internal:role=button[name="Stop"i]
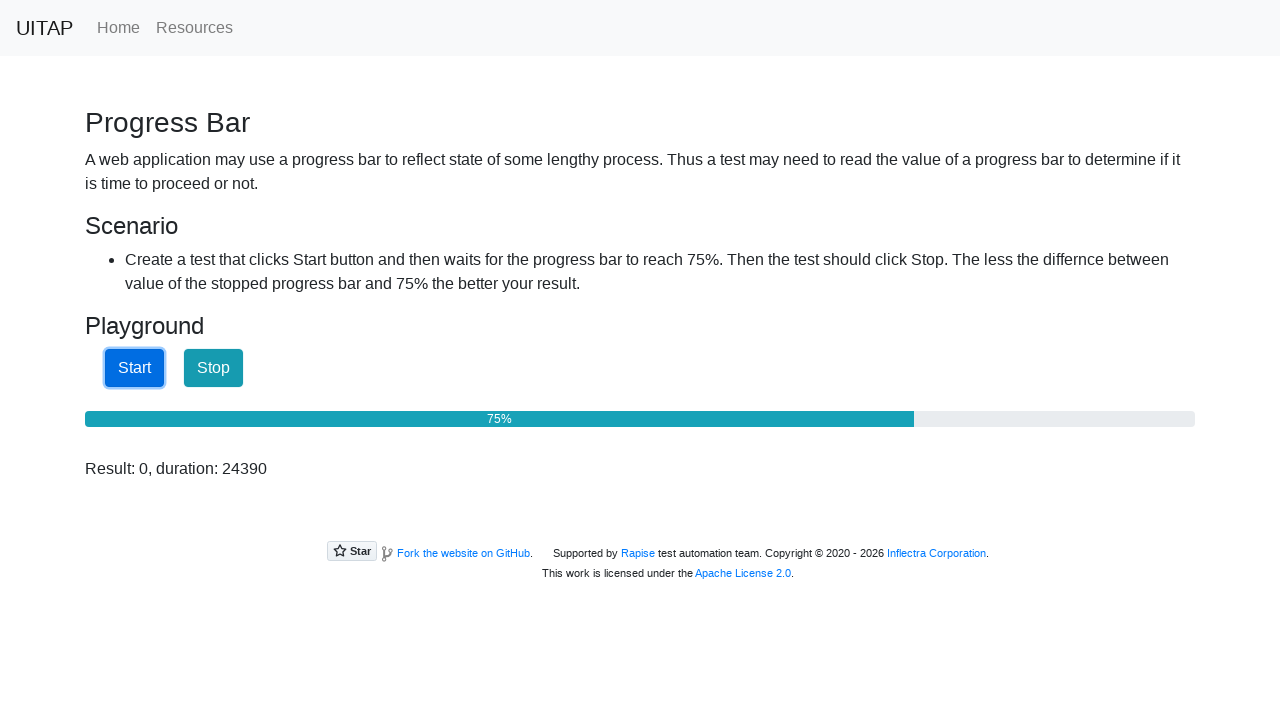

Result element appeared on page
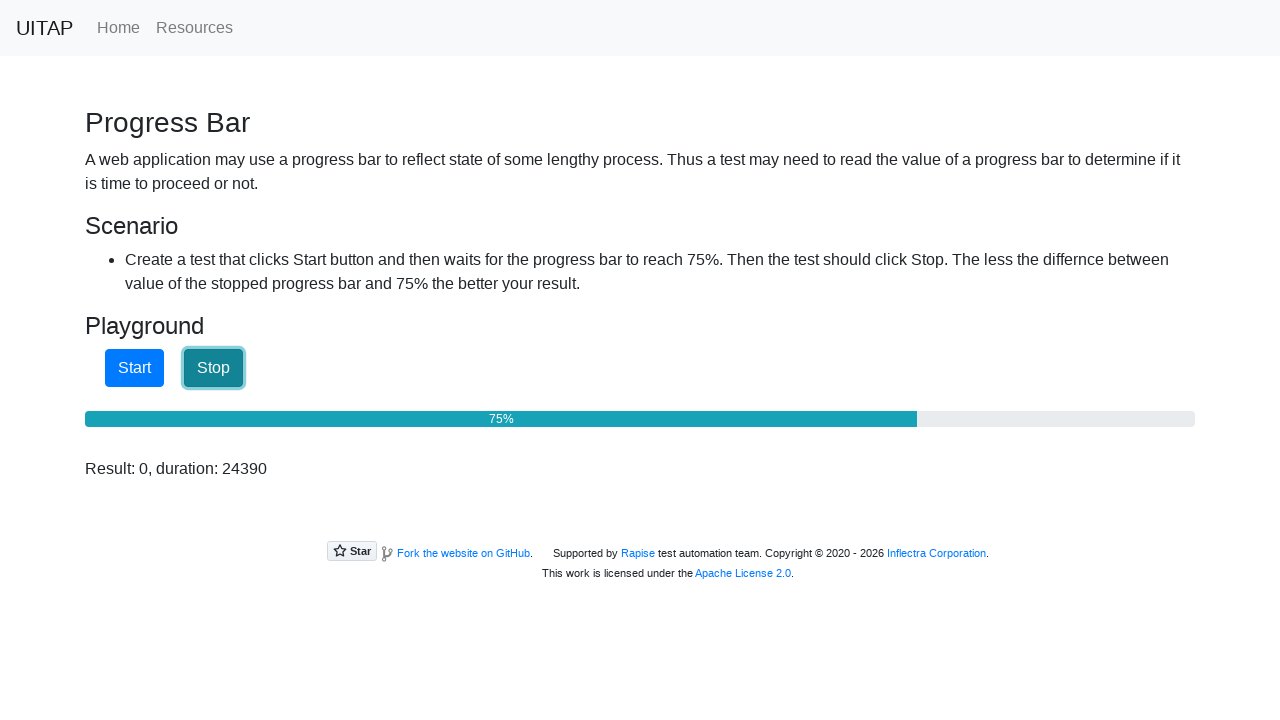

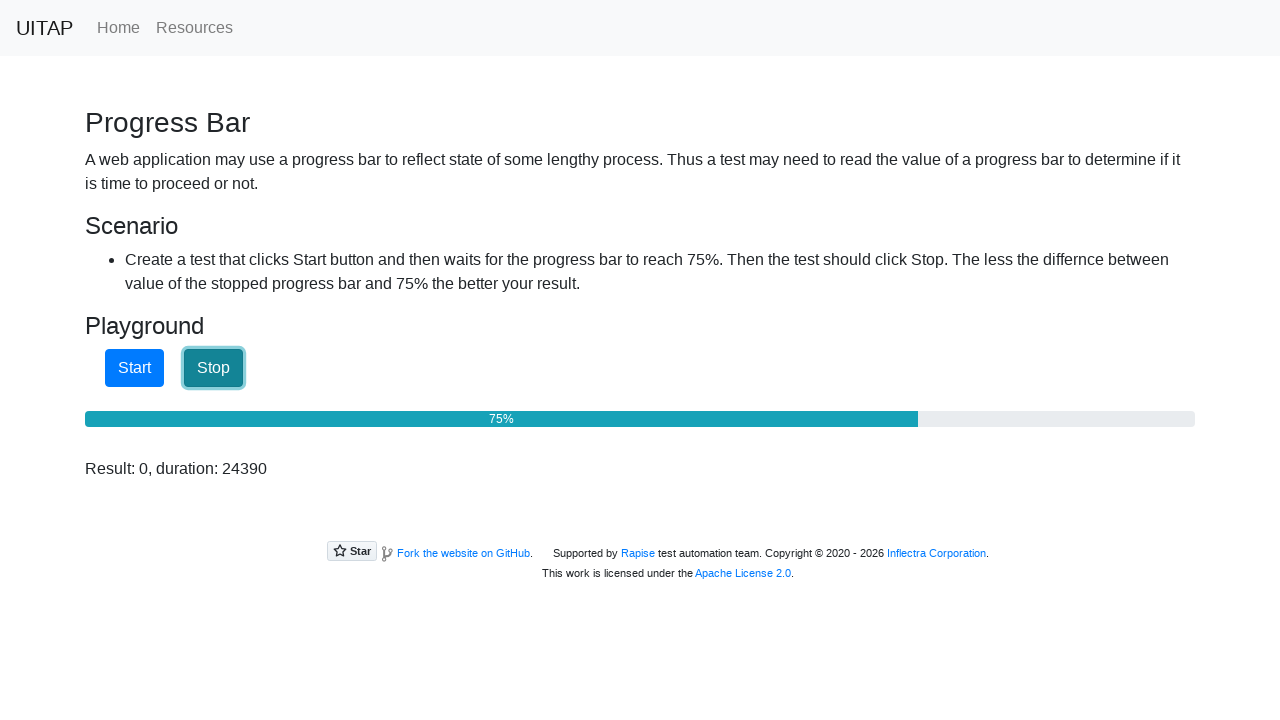